Tests search functionality by searching for "pot" and verifying Potato product appears in results

Starting URL: https://rahulshettyacademy.com/seleniumPractise/#/

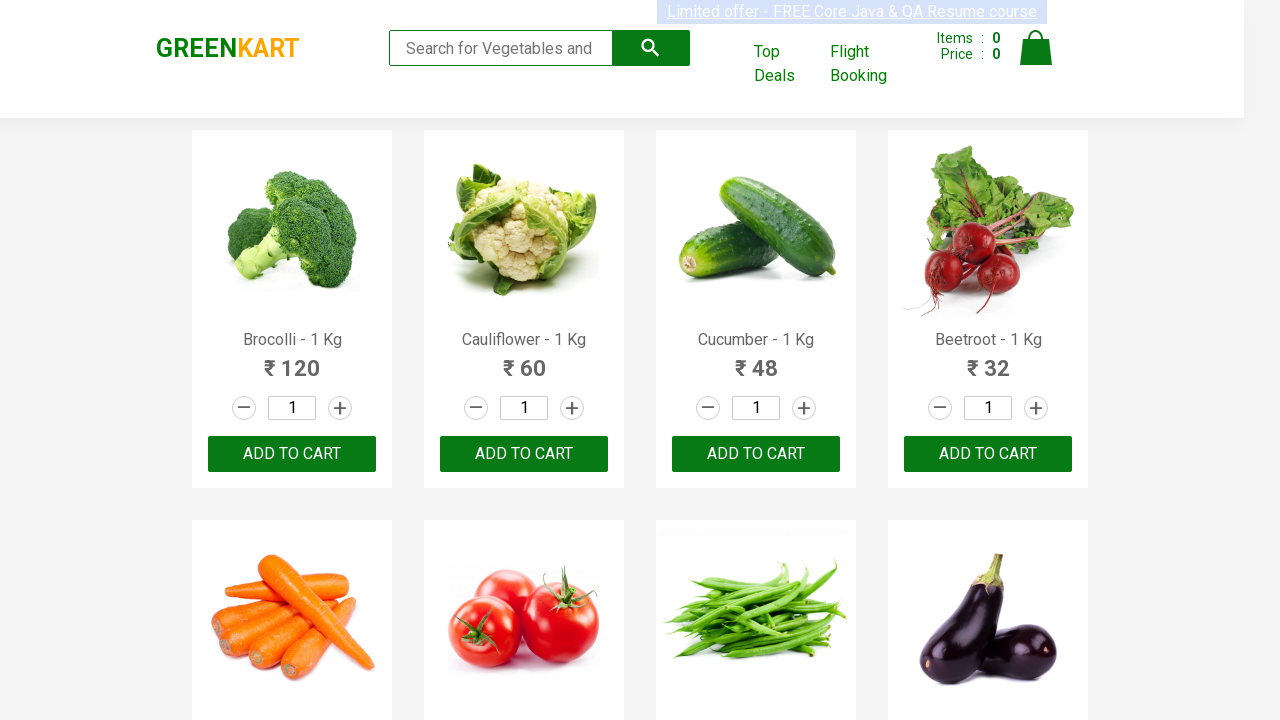

Filled search box with 'pot' on .search-keyword
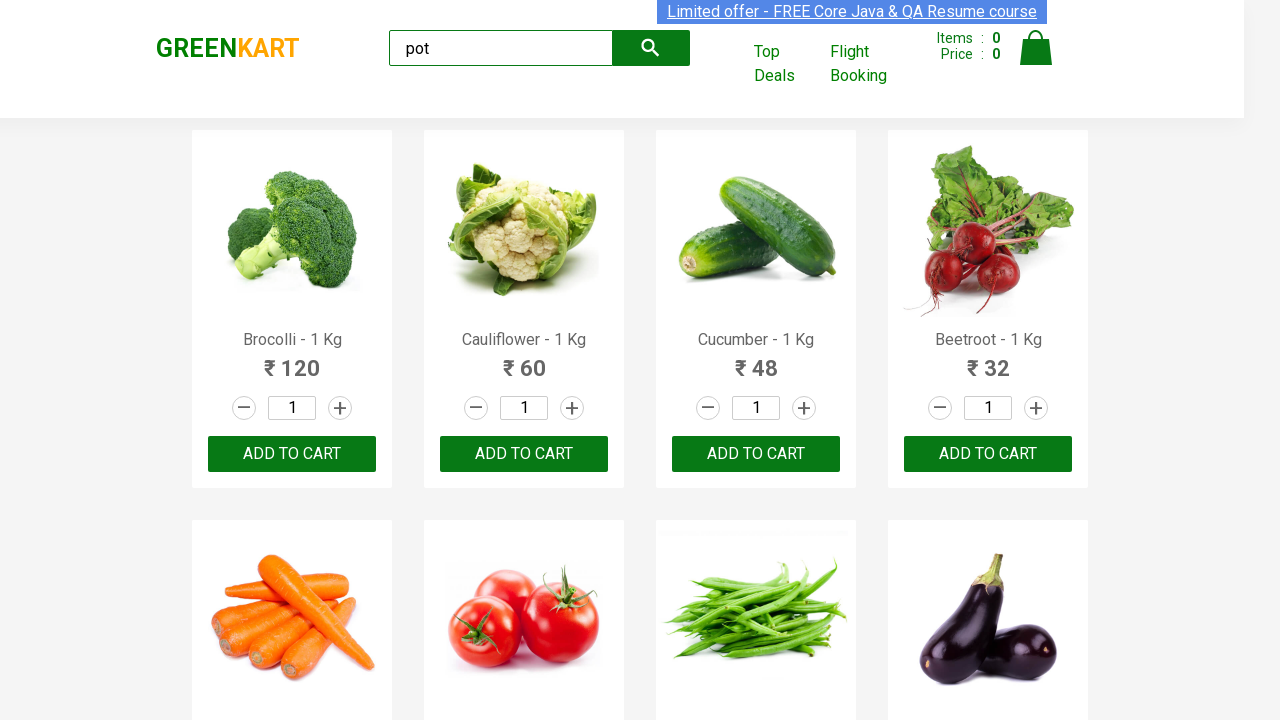

Clicked search button at (651, 48) on .search-button
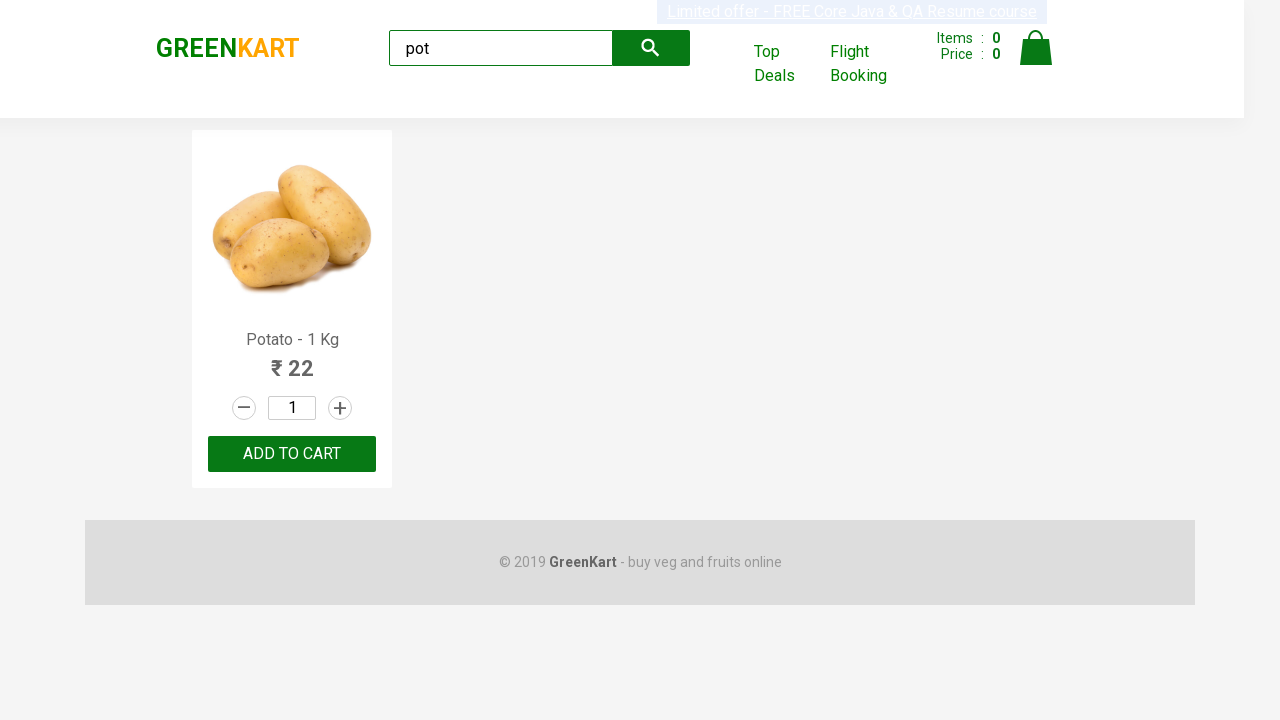

Verified Potato - 1 Kg product appears in search results
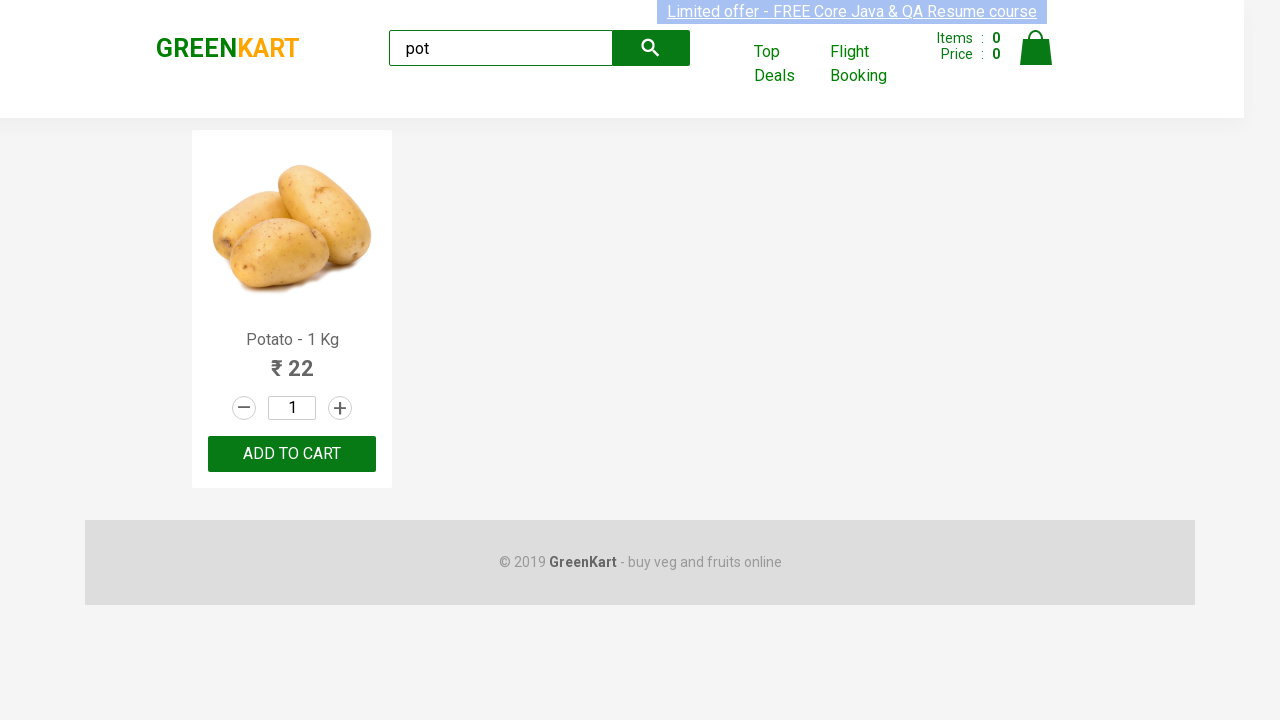

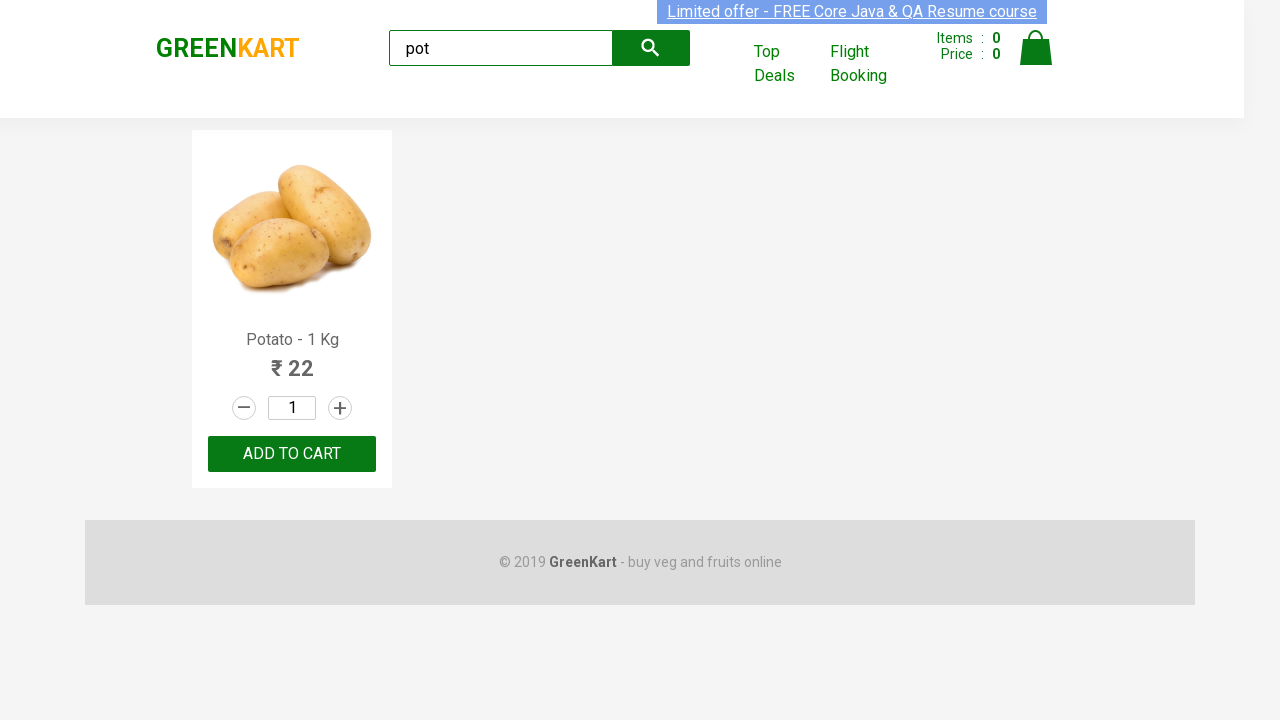